Tests dropdown selection functionality by selecting currency options using different methods (by index and by value)

Starting URL: https://rahulshettyacademy.com/dropdownsPractise/

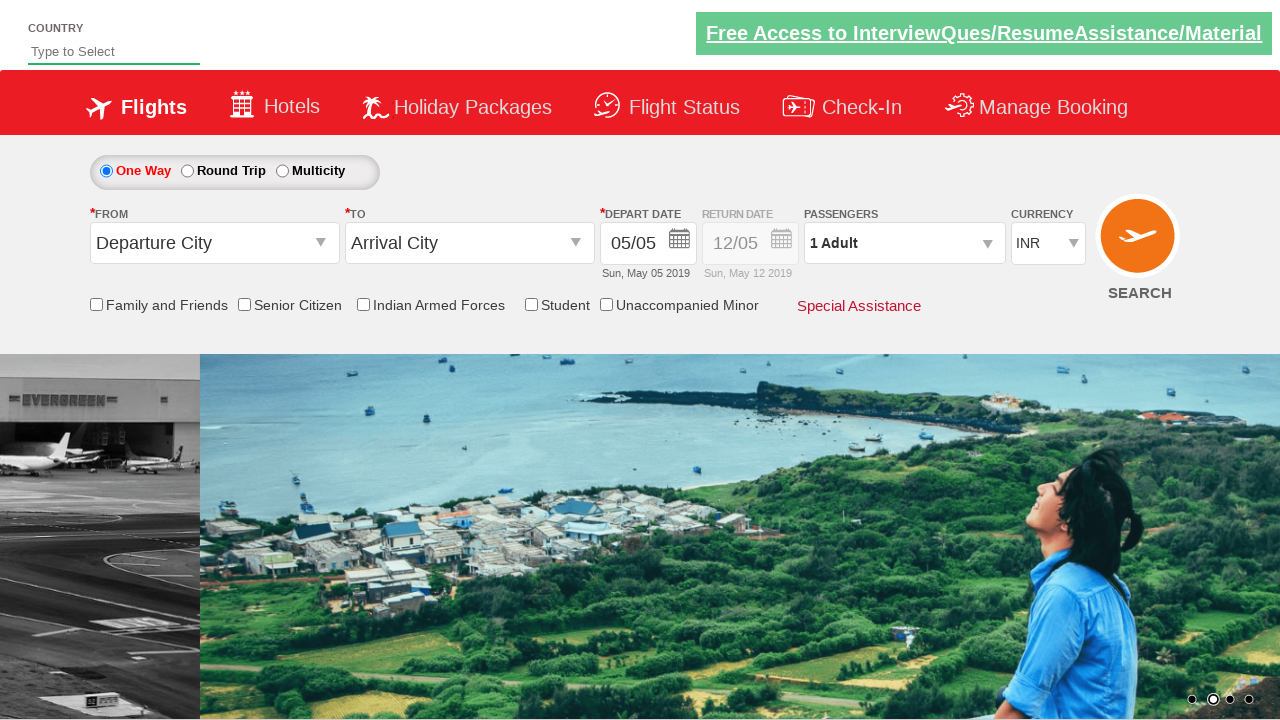

Located currency dropdown element
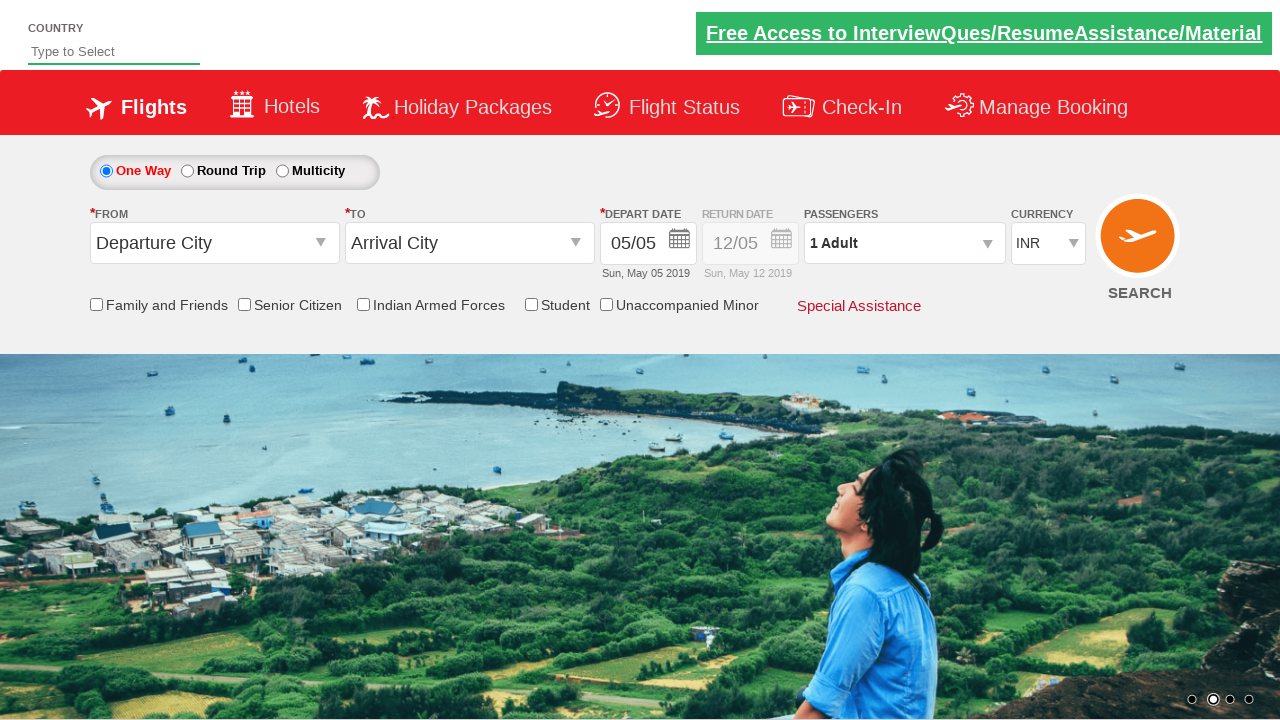

Selected currency option by index 2 (3rd option) on #ctl00_mainContent_DropDownListCurrency
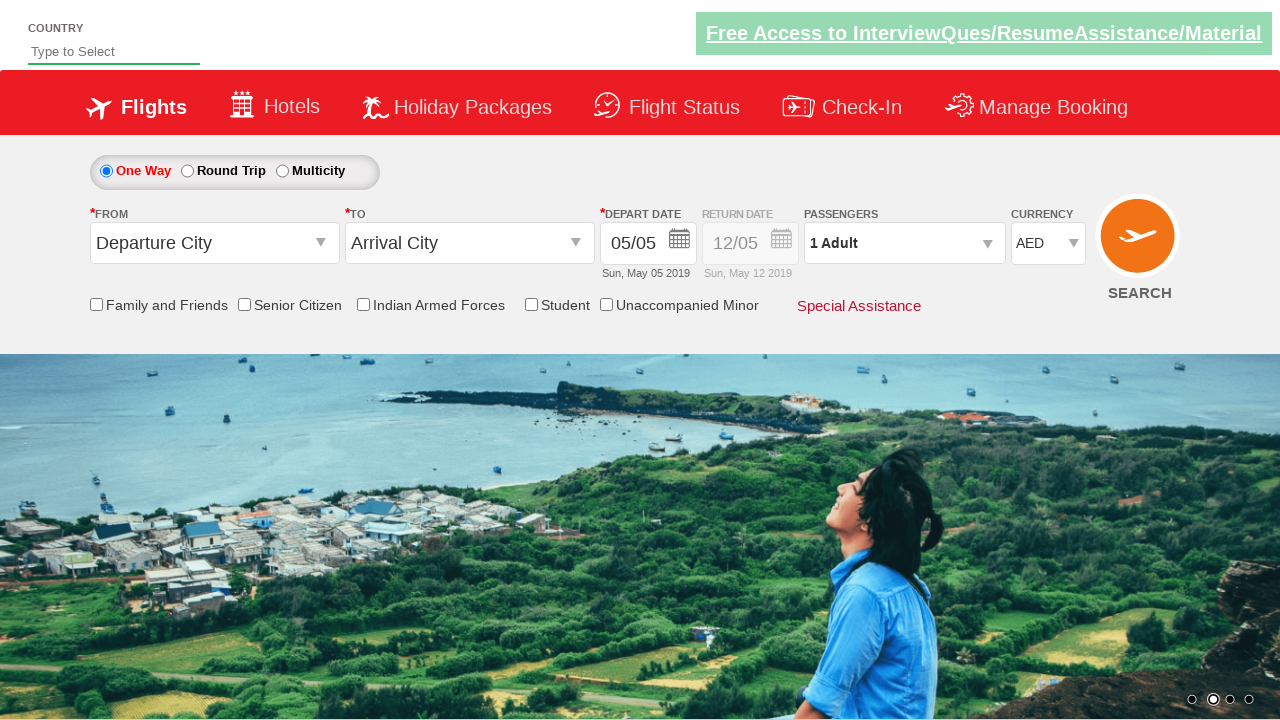

Selected currency option by value 'USD' on #ctl00_mainContent_DropDownListCurrency
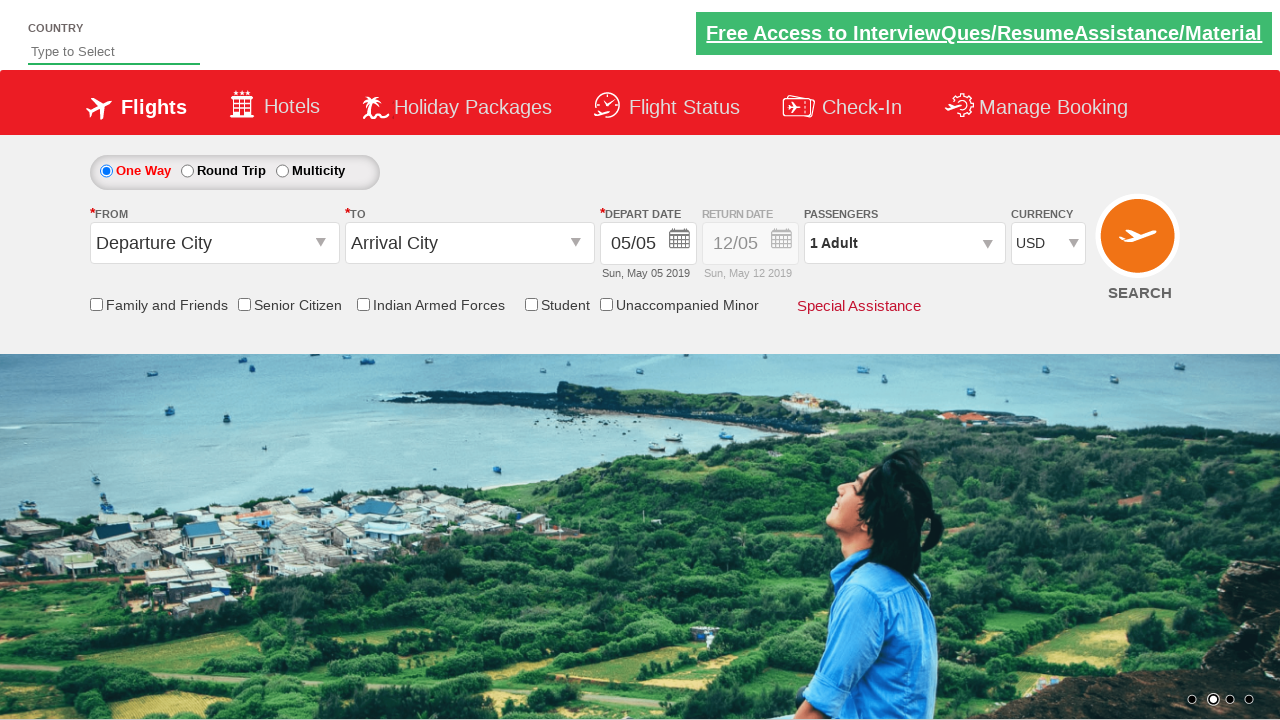

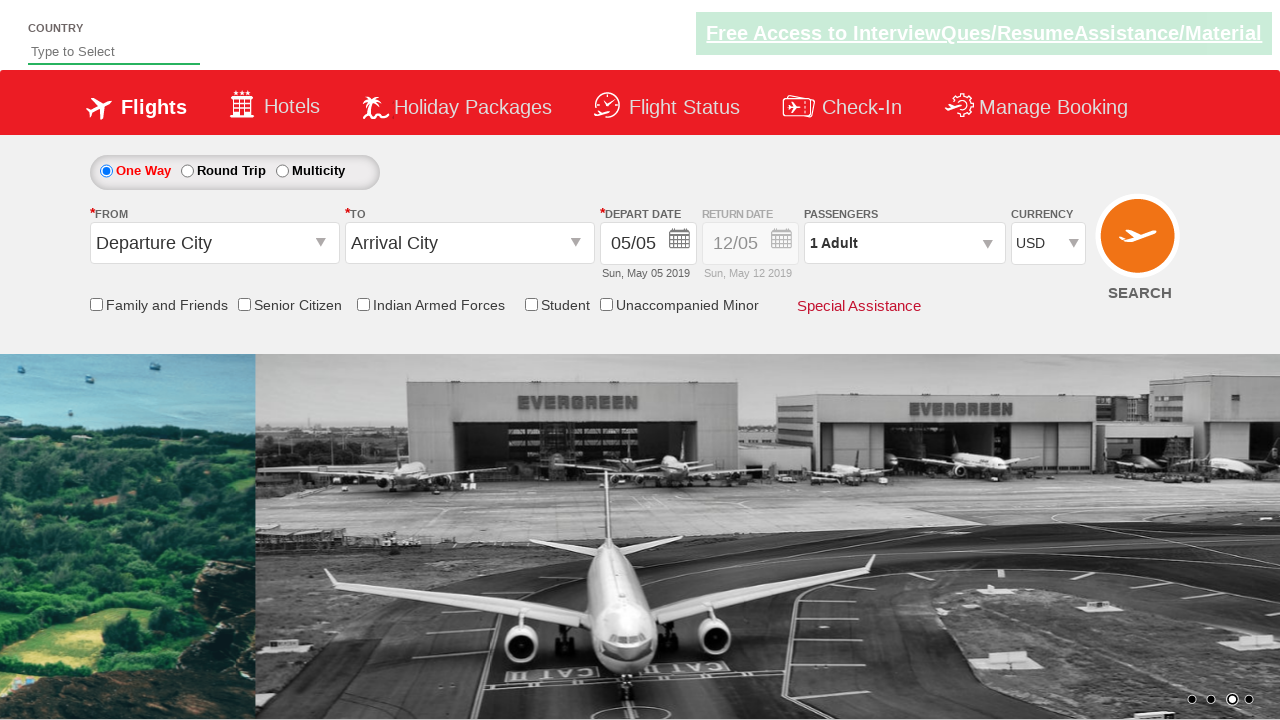